Tests a registration form by filling in first name, last name, and email fields, then submitting the form and verifying the success message

Starting URL: http://suninjuly.github.io/registration1.html

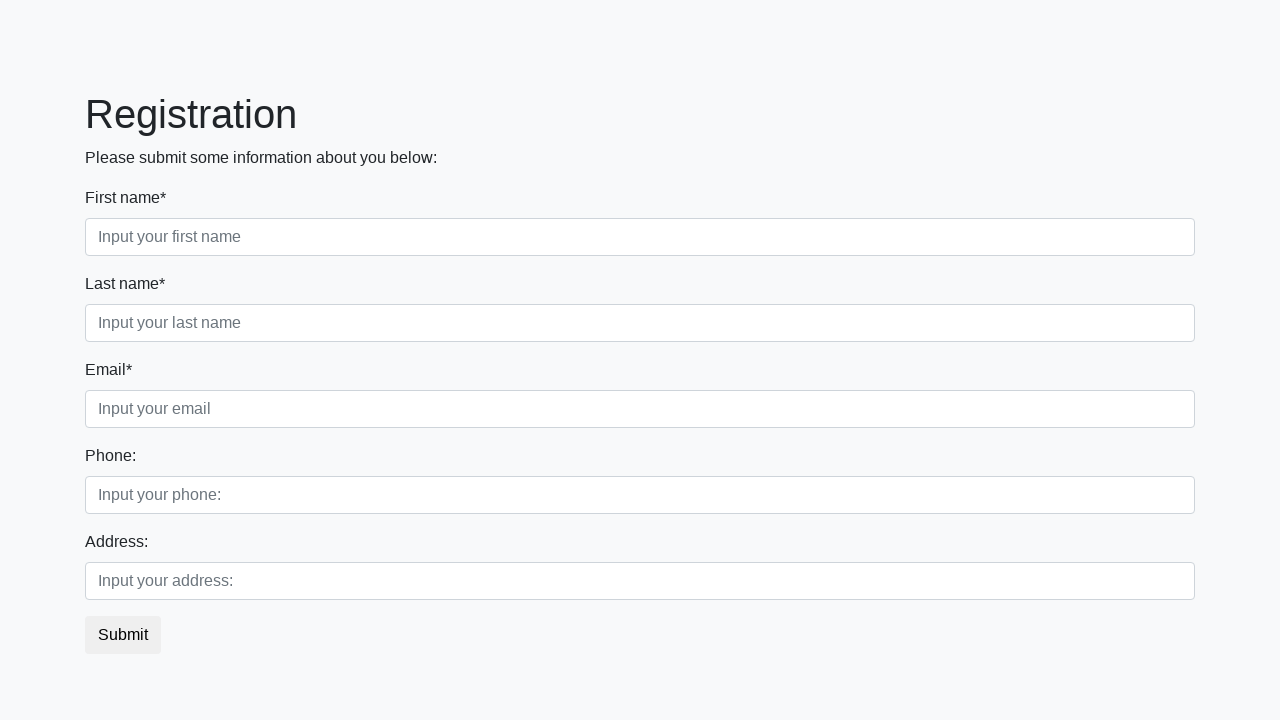

Filled first name field with 'Ivan' on .first_block .first
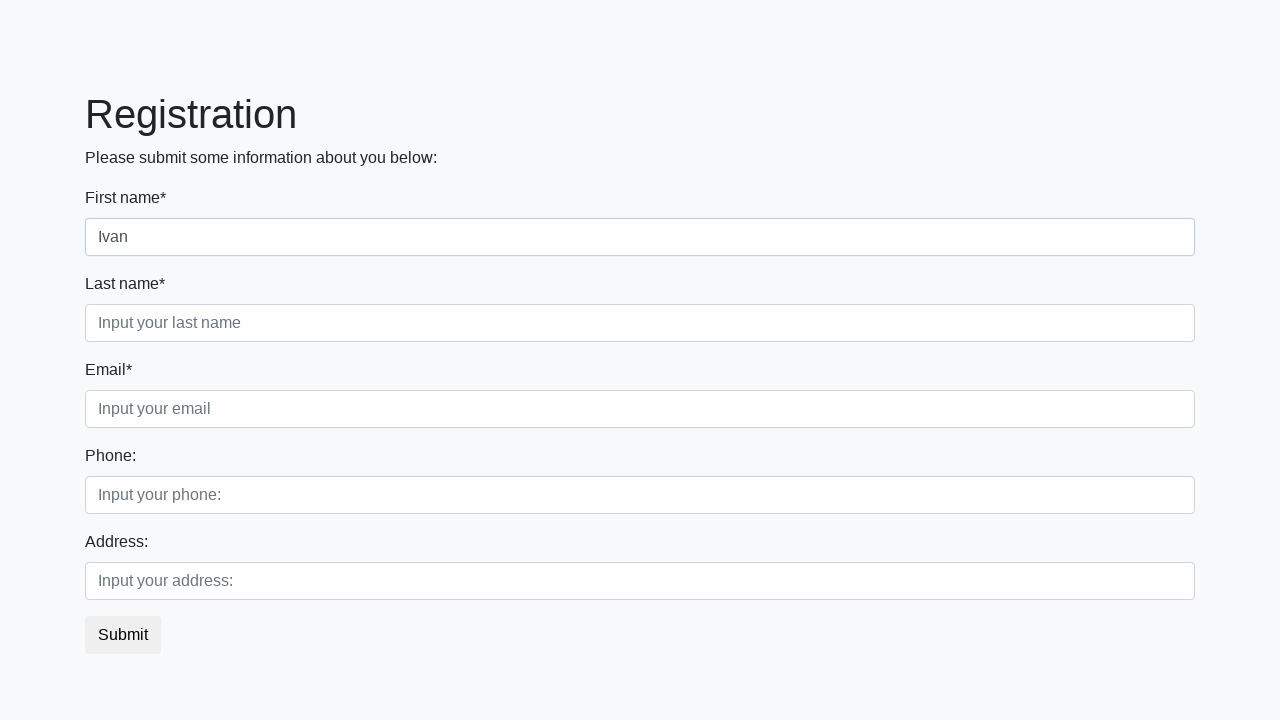

Filled last name field with 'Petrov' on .first_block .second
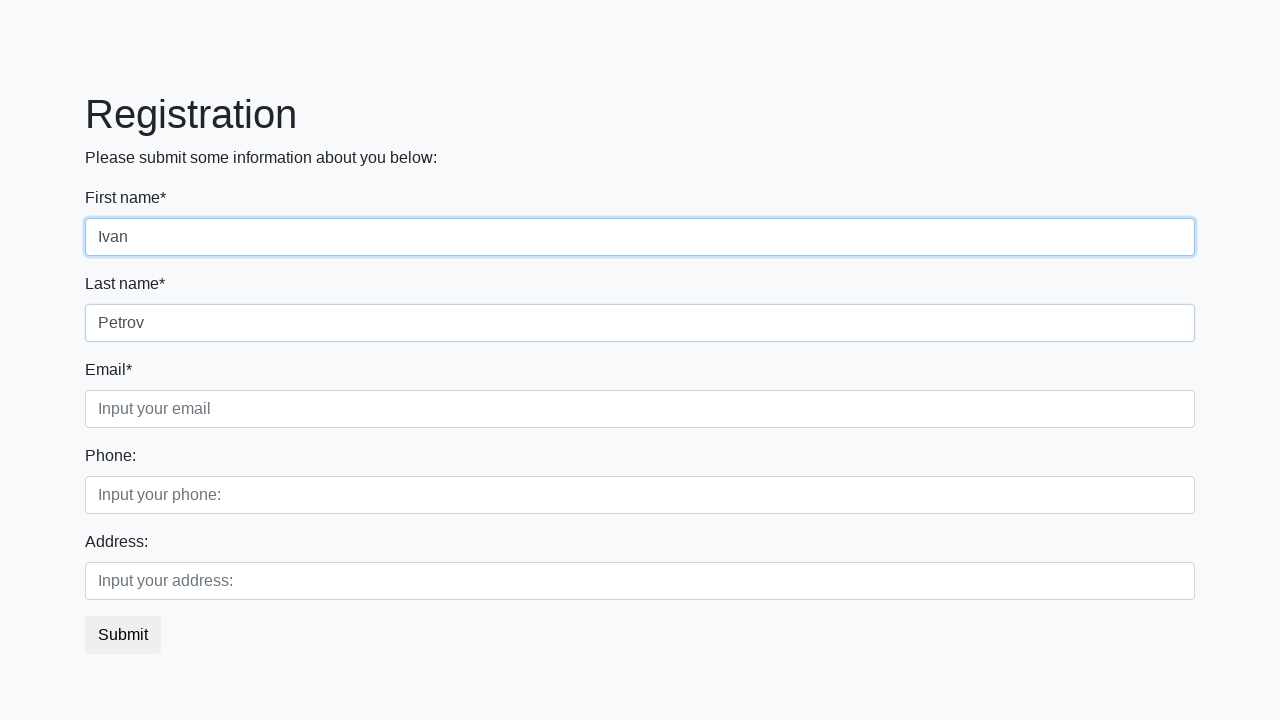

Filled email field with 'petrov@mail.com' on .first_block .third
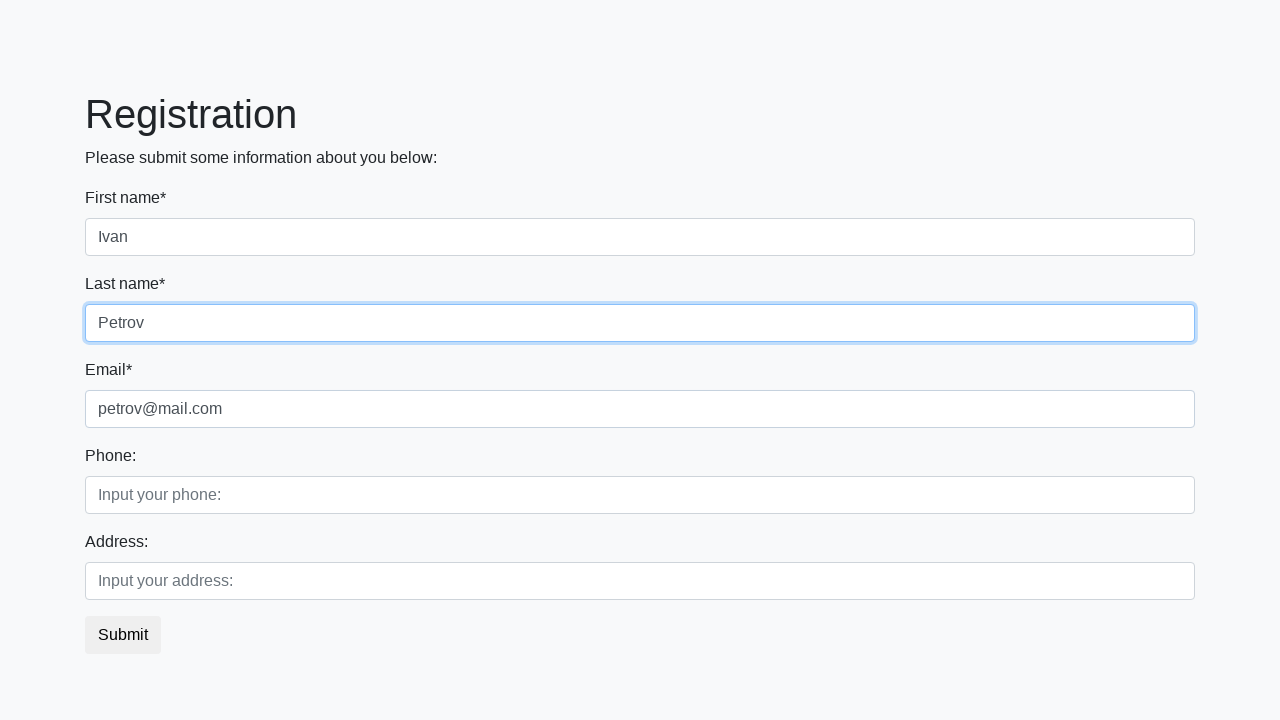

Clicked submit button to register at (123, 635) on button.btn
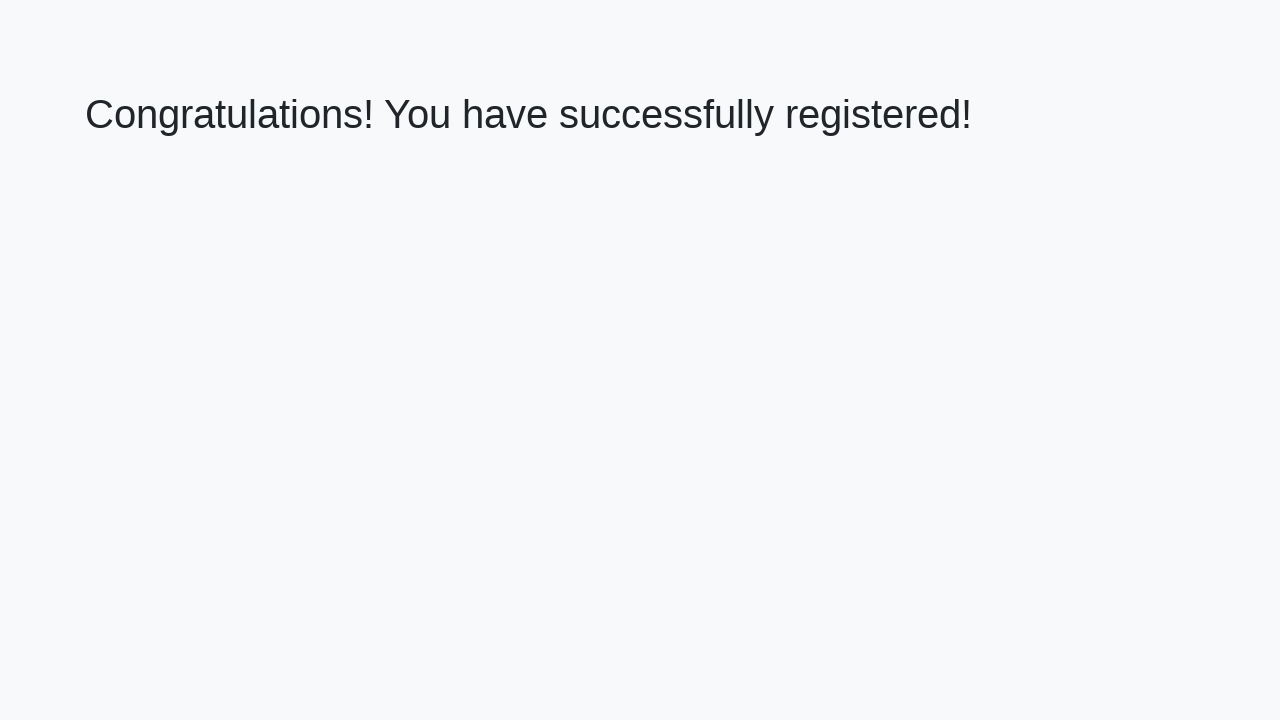

Success message heading loaded
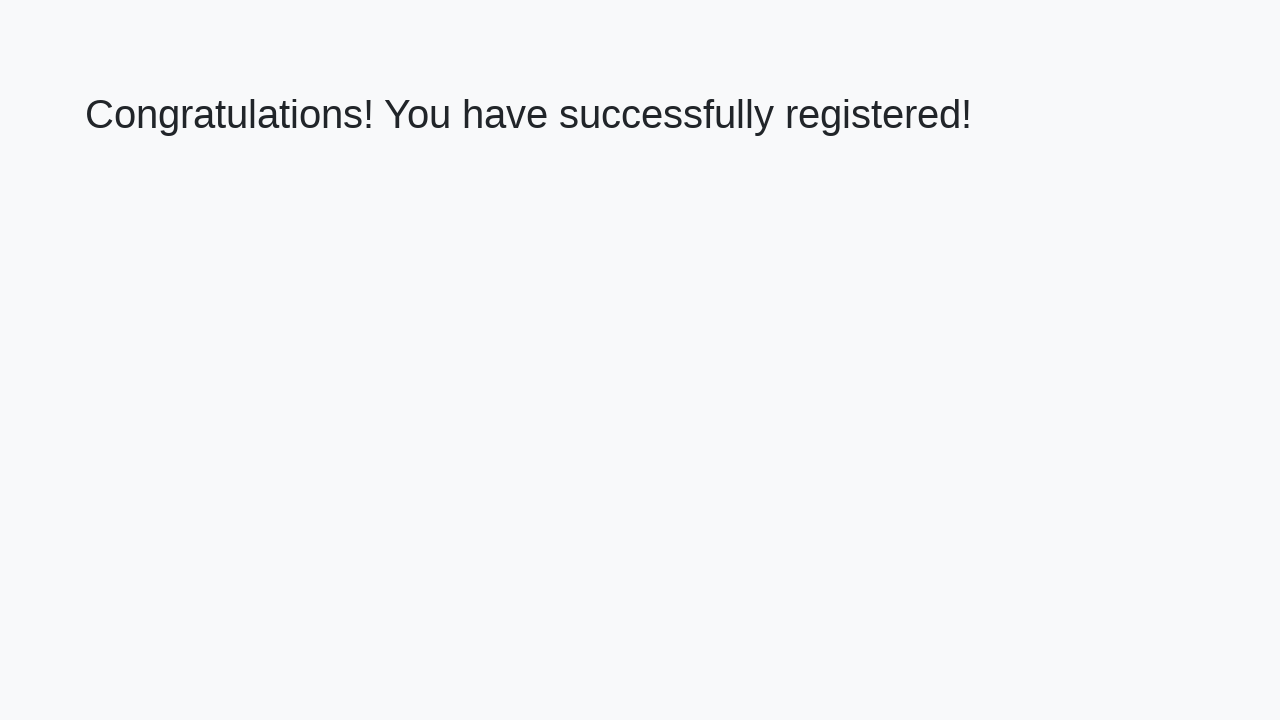

Retrieved success message text
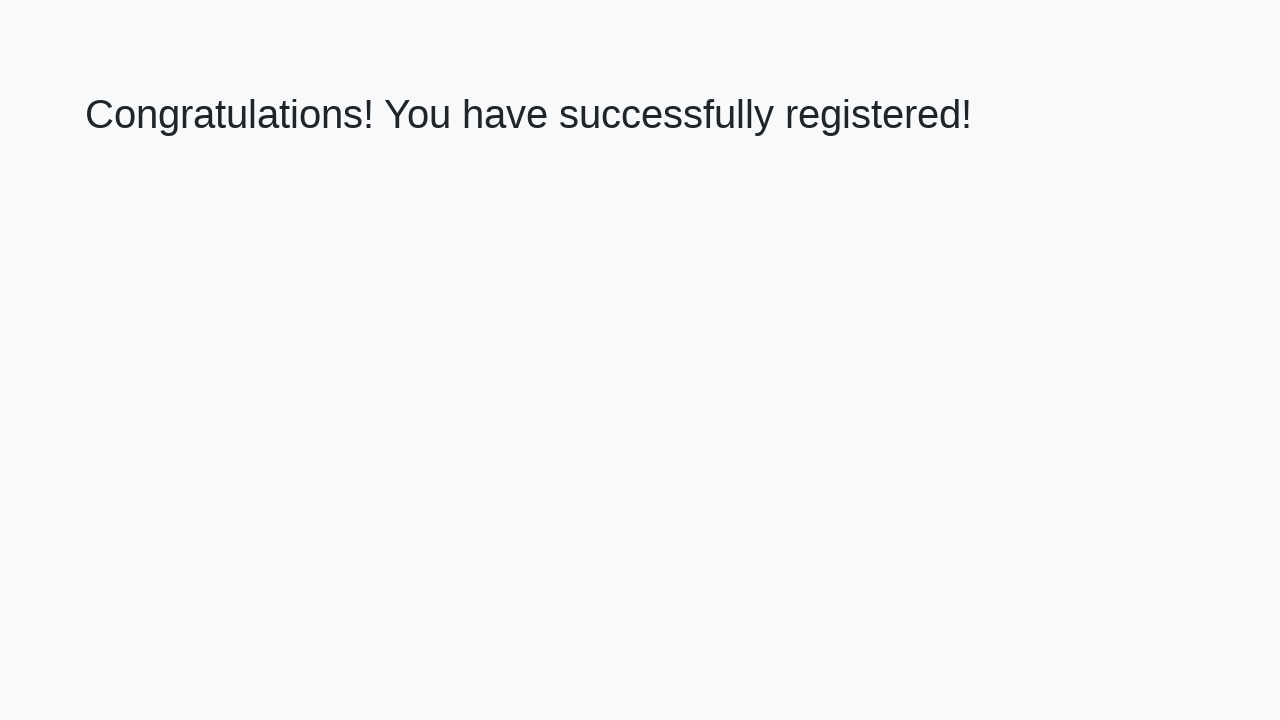

Verified success message matches expected text
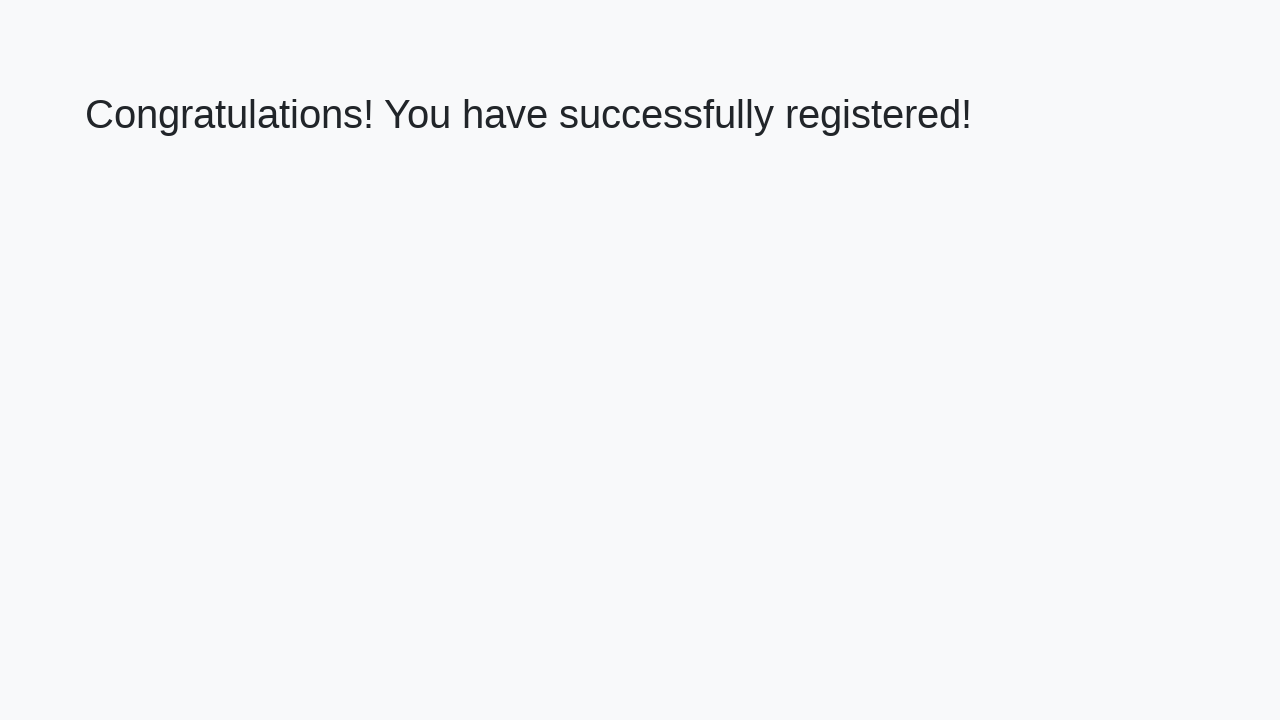

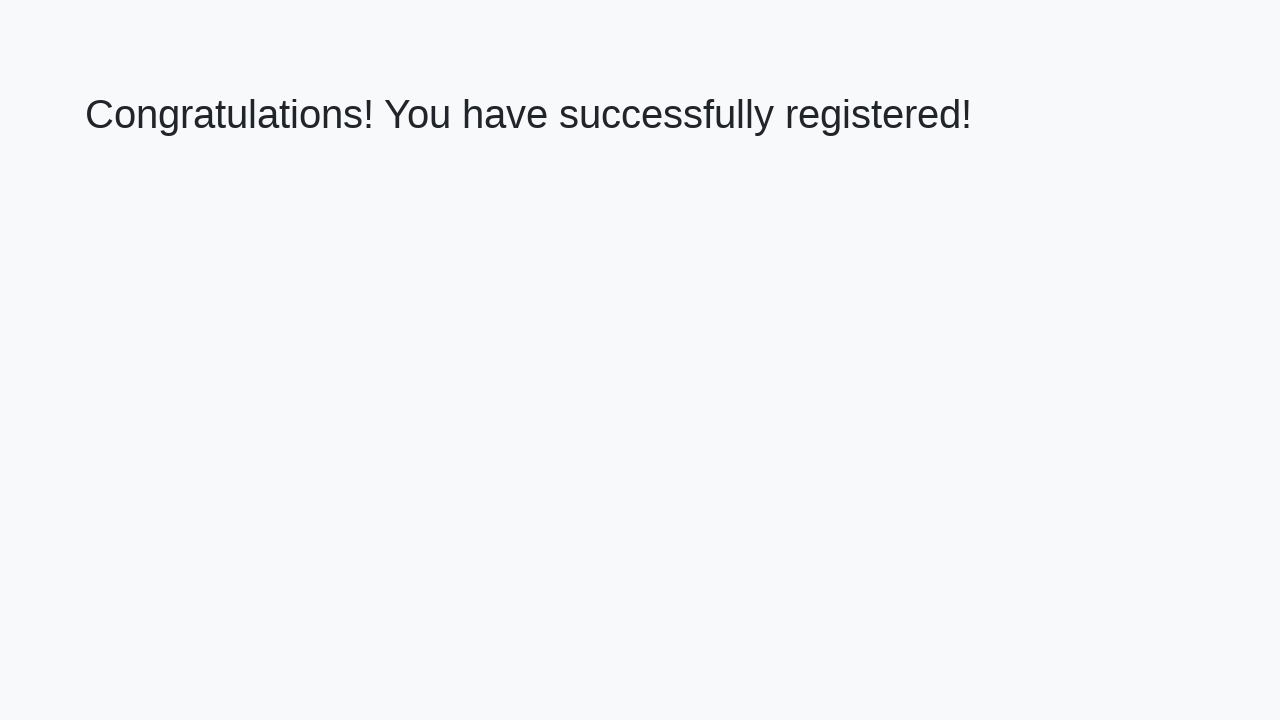